Tests multi-select dropdown functionality by selecting multiple options from a list box

Starting URL: https://www.tutorialspoint.com/selenium/selenium_automation_practice.htm

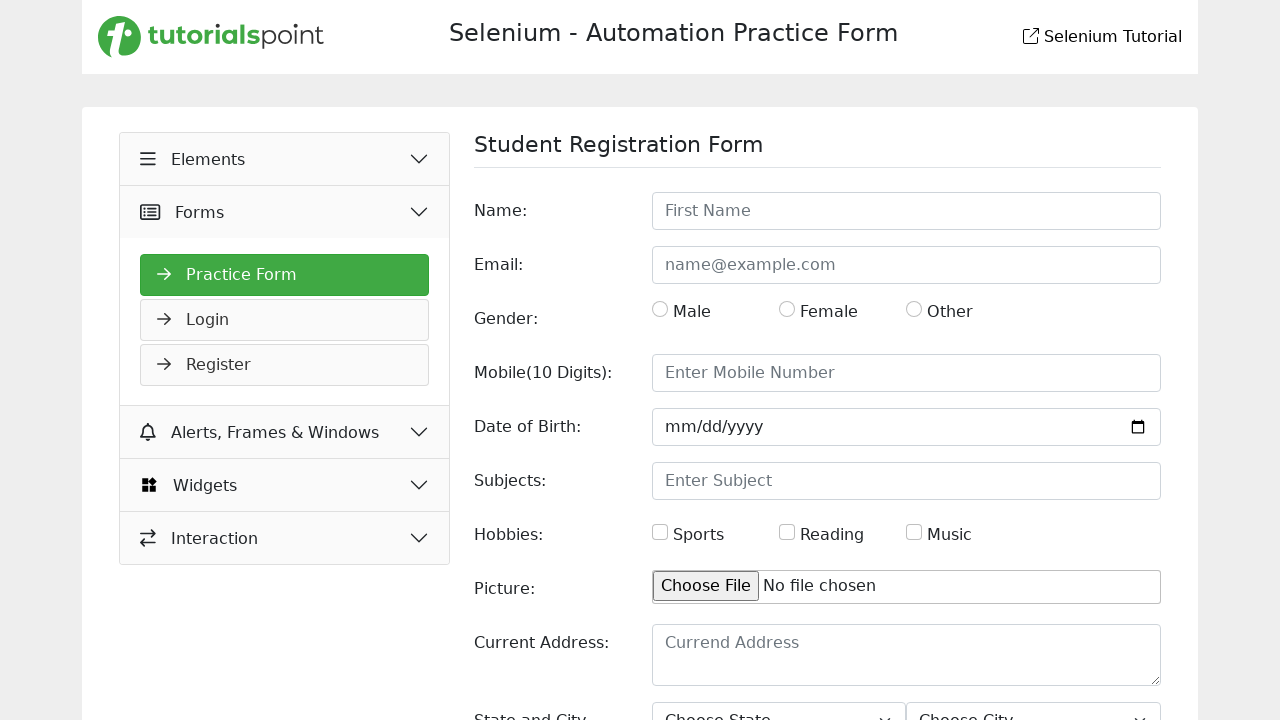

Located multi-select dropdown element with name 'selenium_commands'
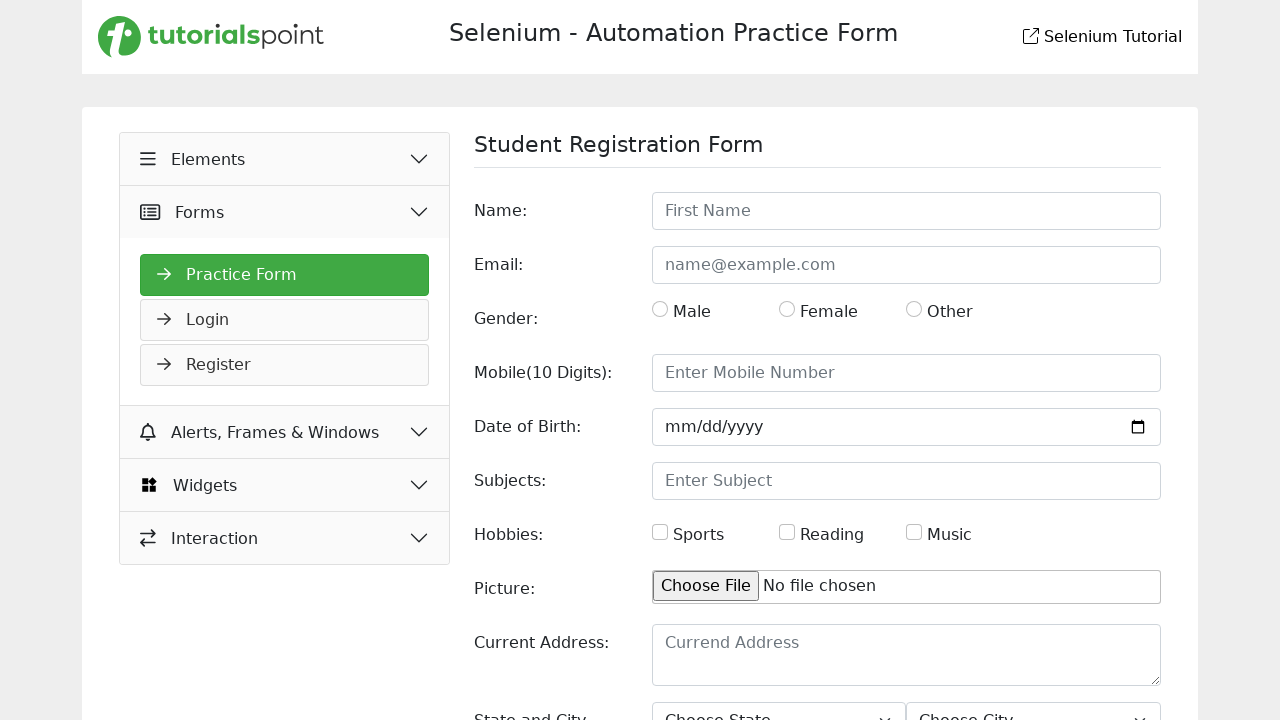

Retrieved all options from the dropdown
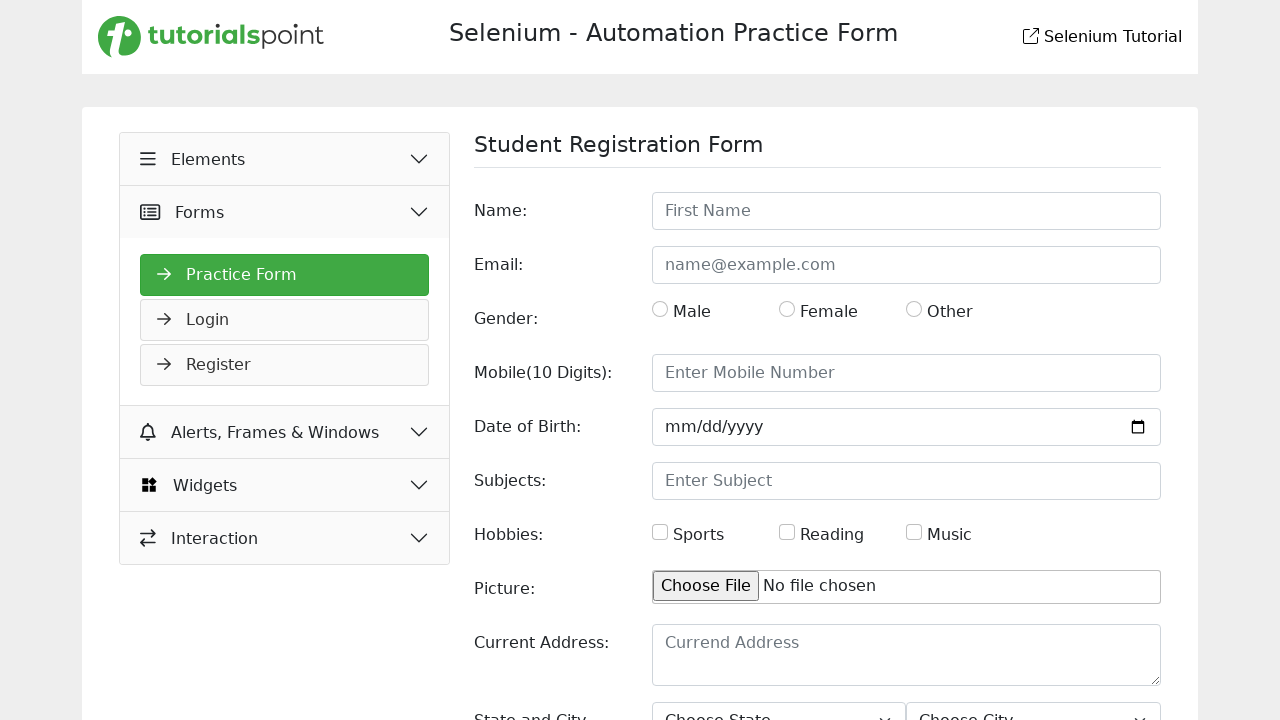

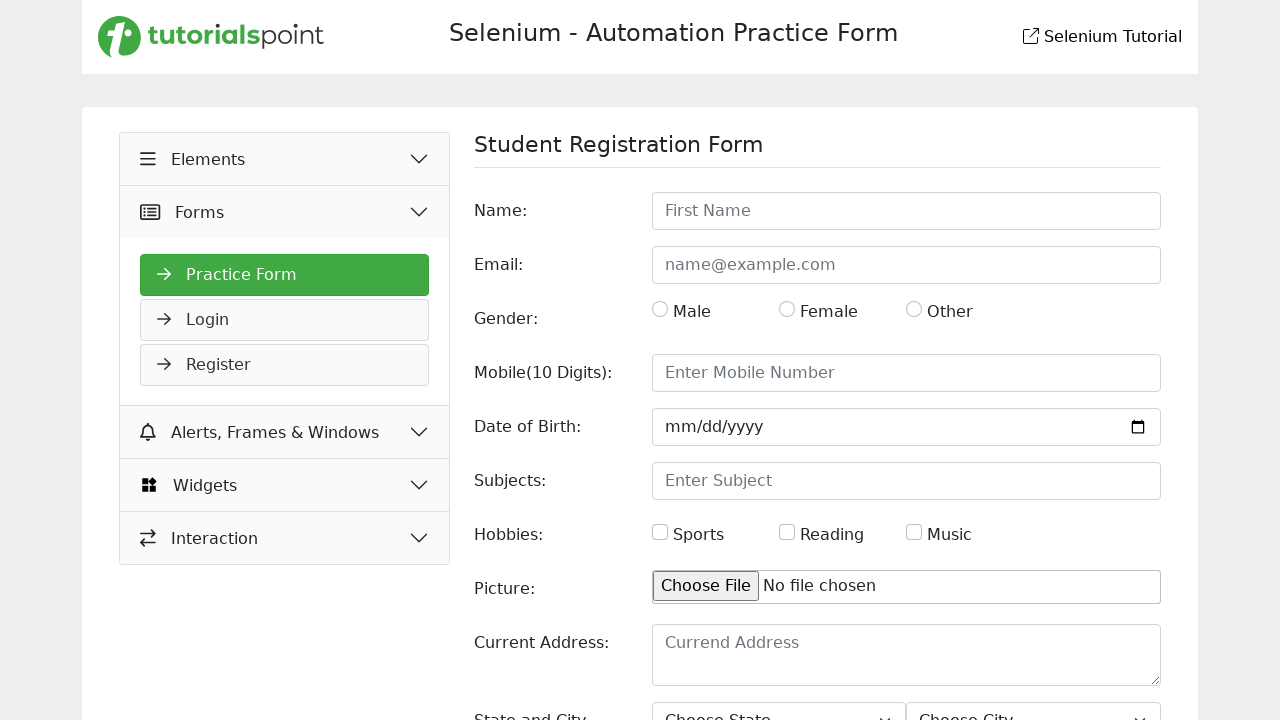